Tests the search functionality by searching for "Java" and verifying there are exactly 6 Java-related language entries.

Starting URL: http://www.99-bottles-of-beer.net/

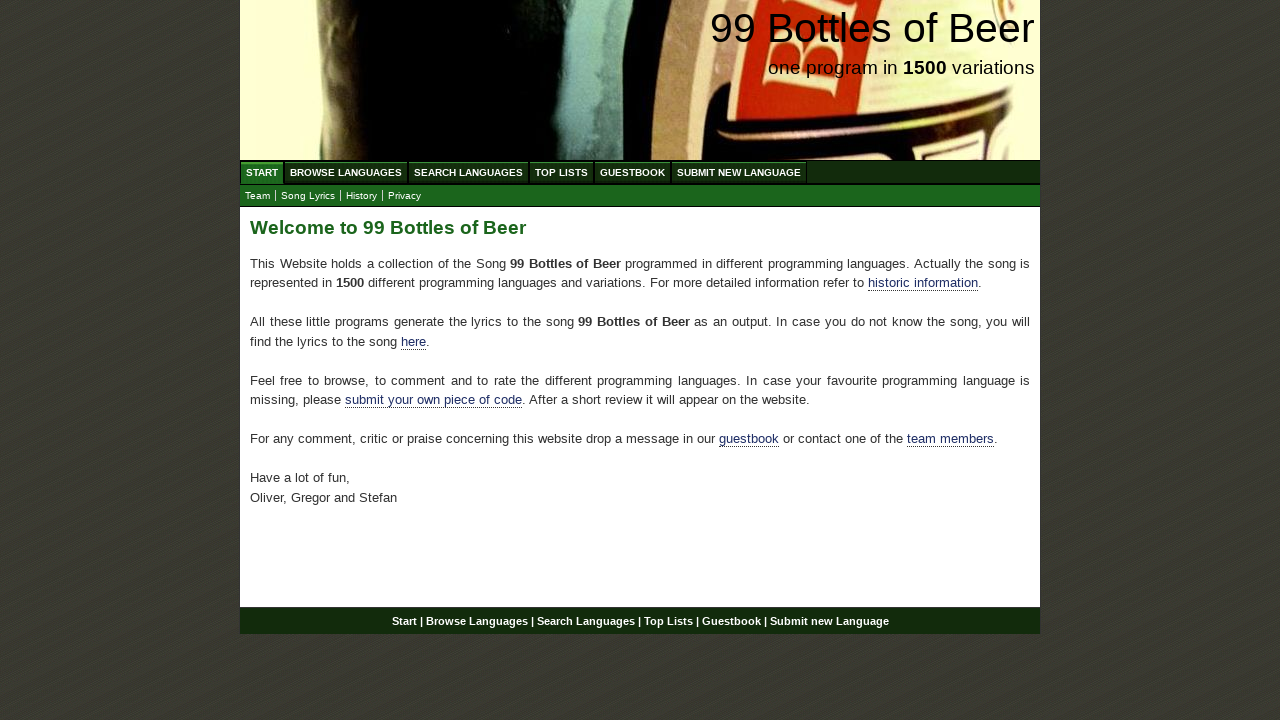

Clicked on Search link at (468, 172) on a[href='/search.html']
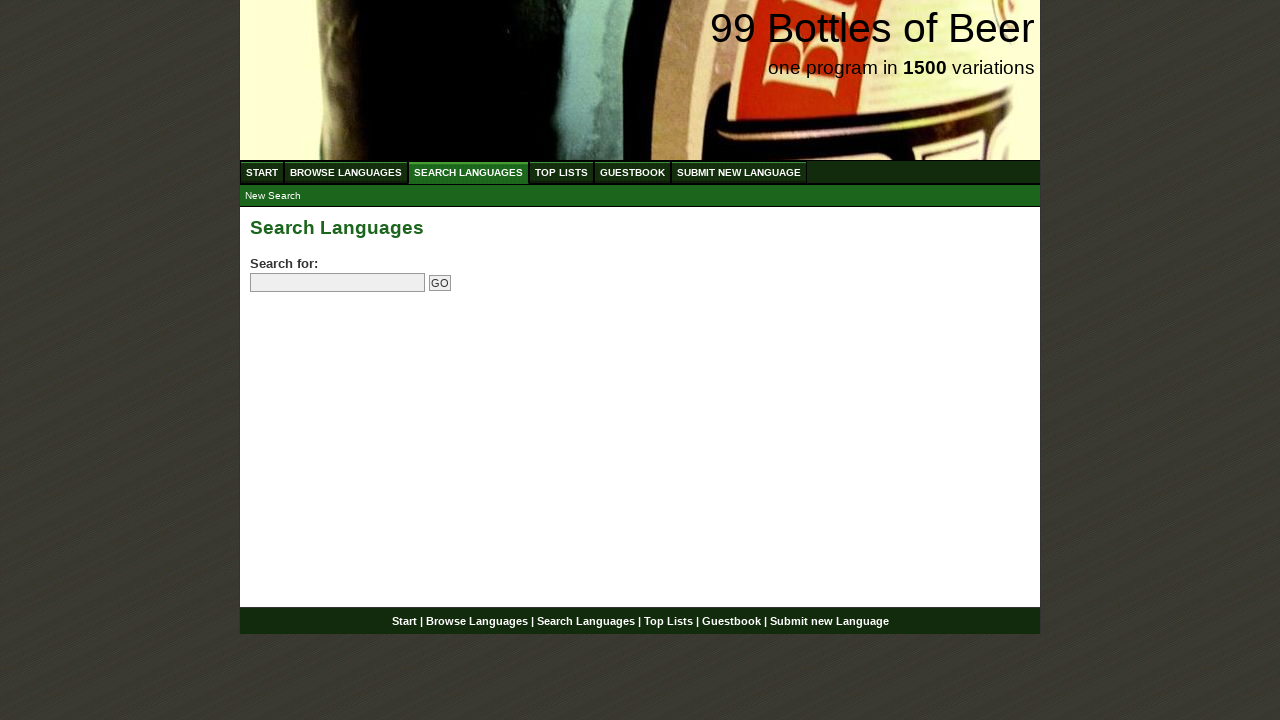

Filled search input with 'Java' on input[name='search']
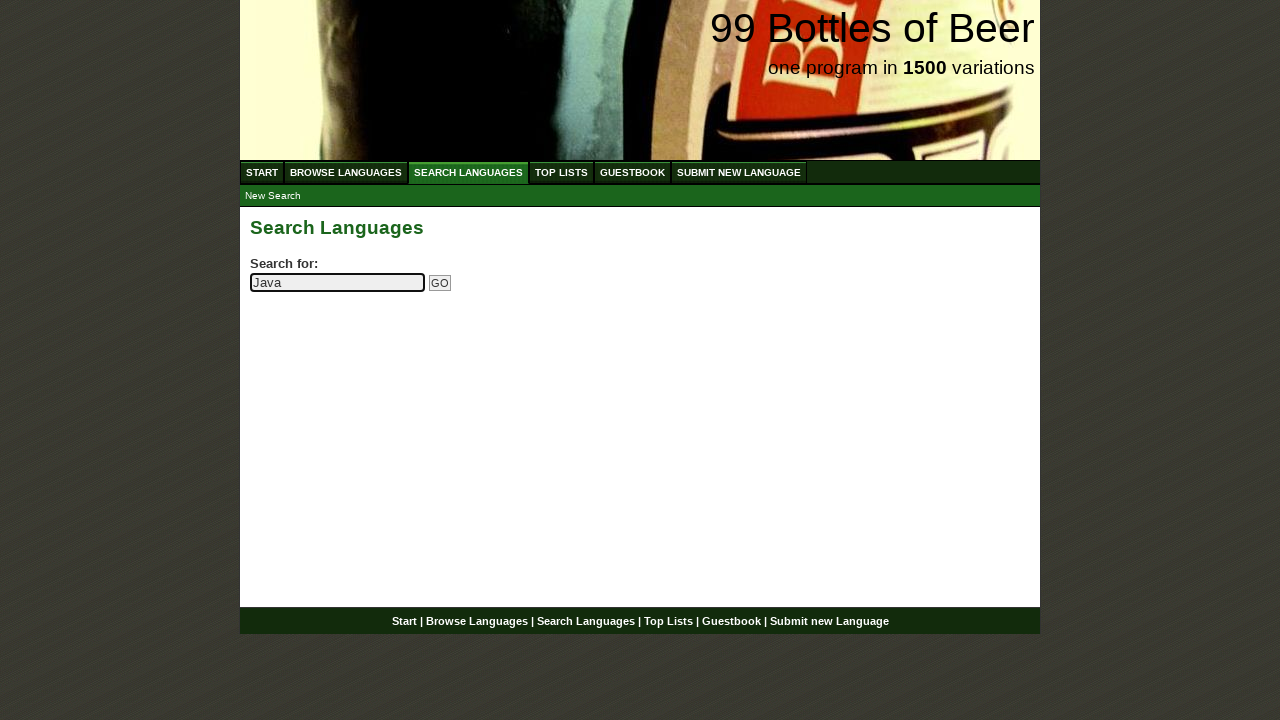

Clicked submit search button at (440, 283) on input[name='submitsearch']
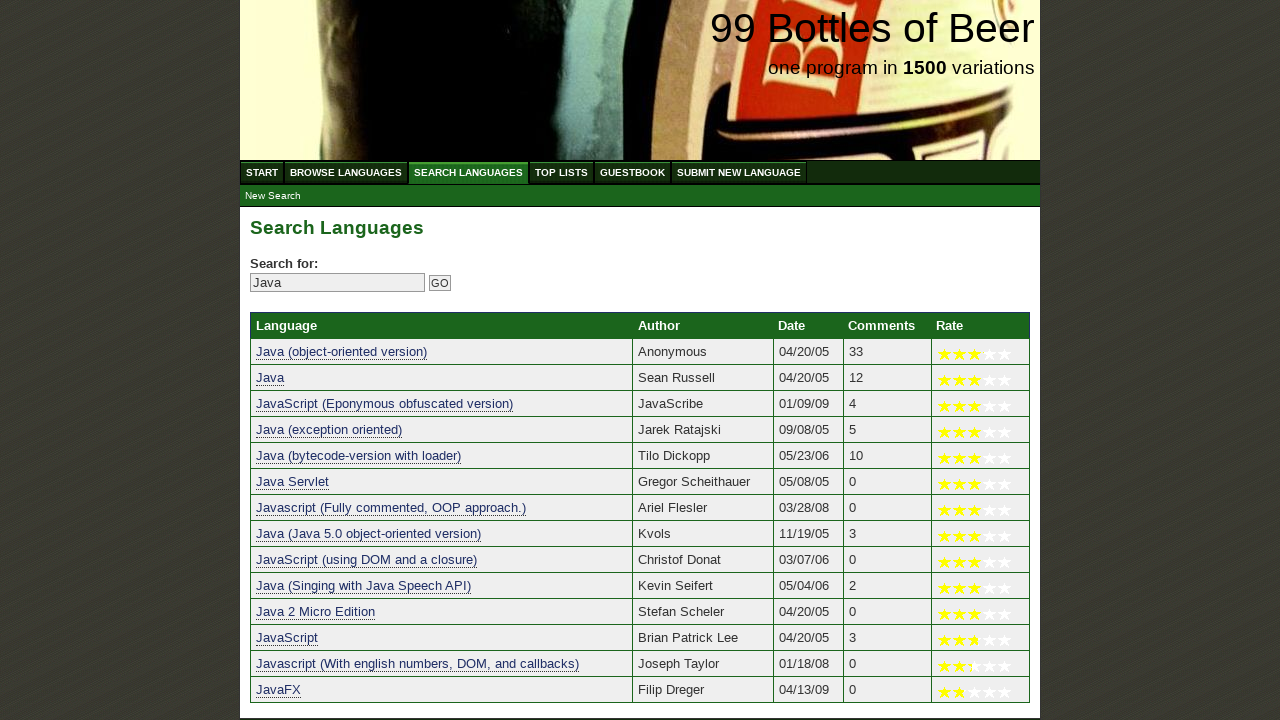

Search results table loaded
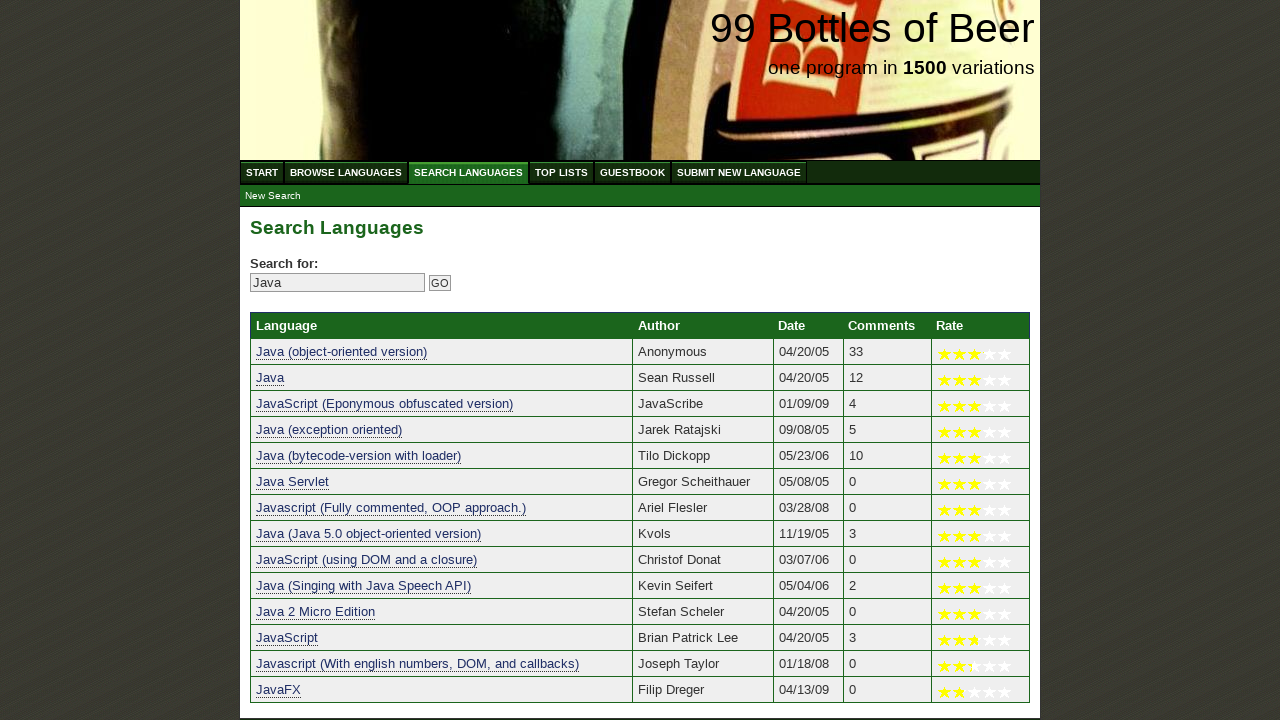

Located all Java-related language entries
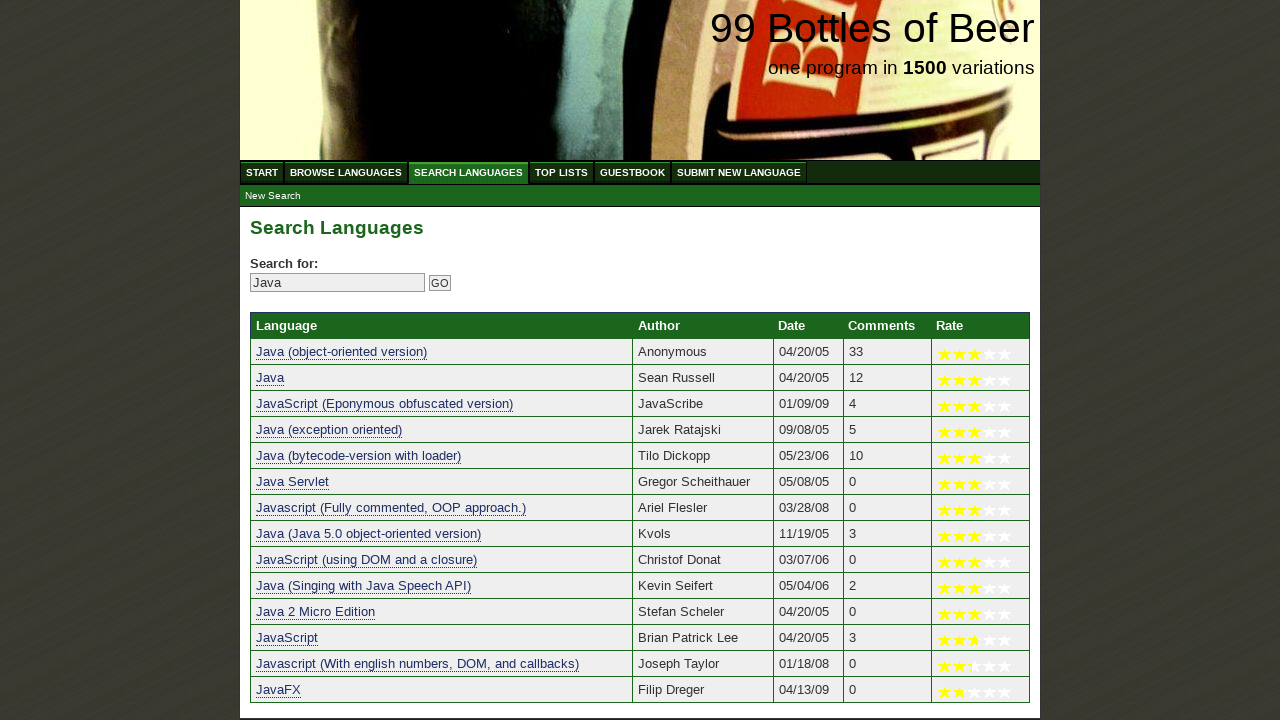

Verified exactly 6 Java-related language entries found
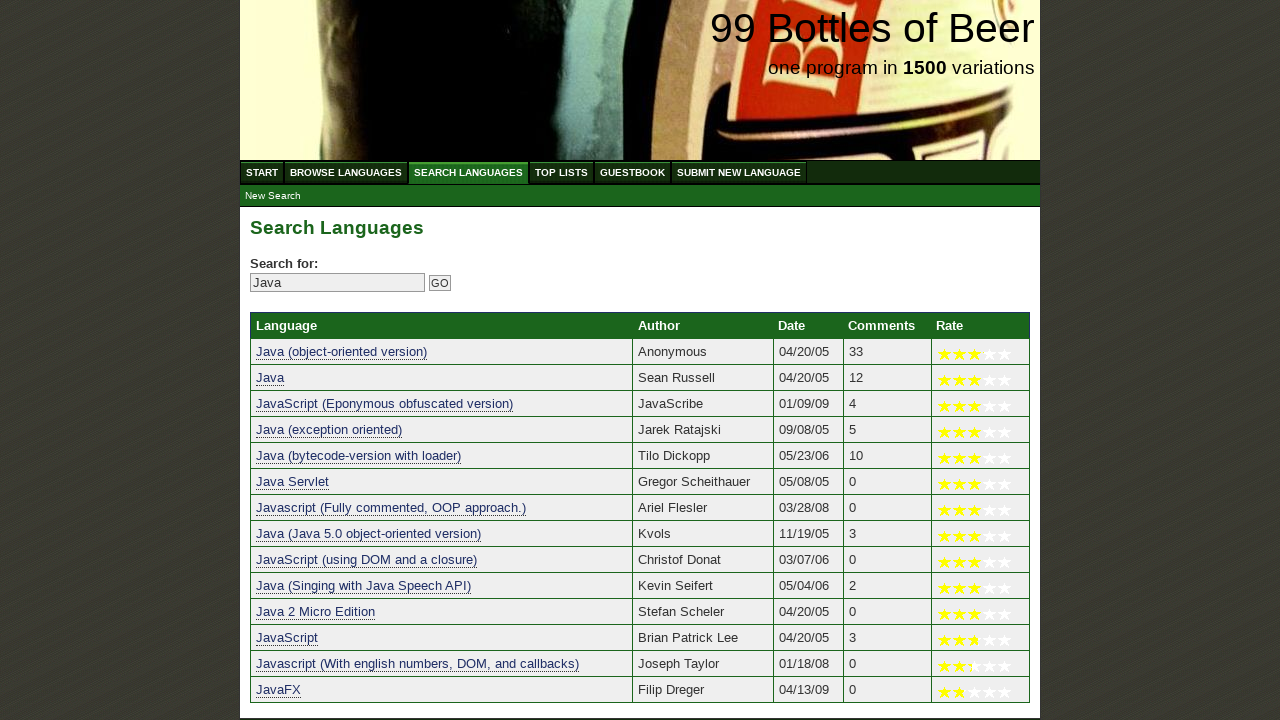

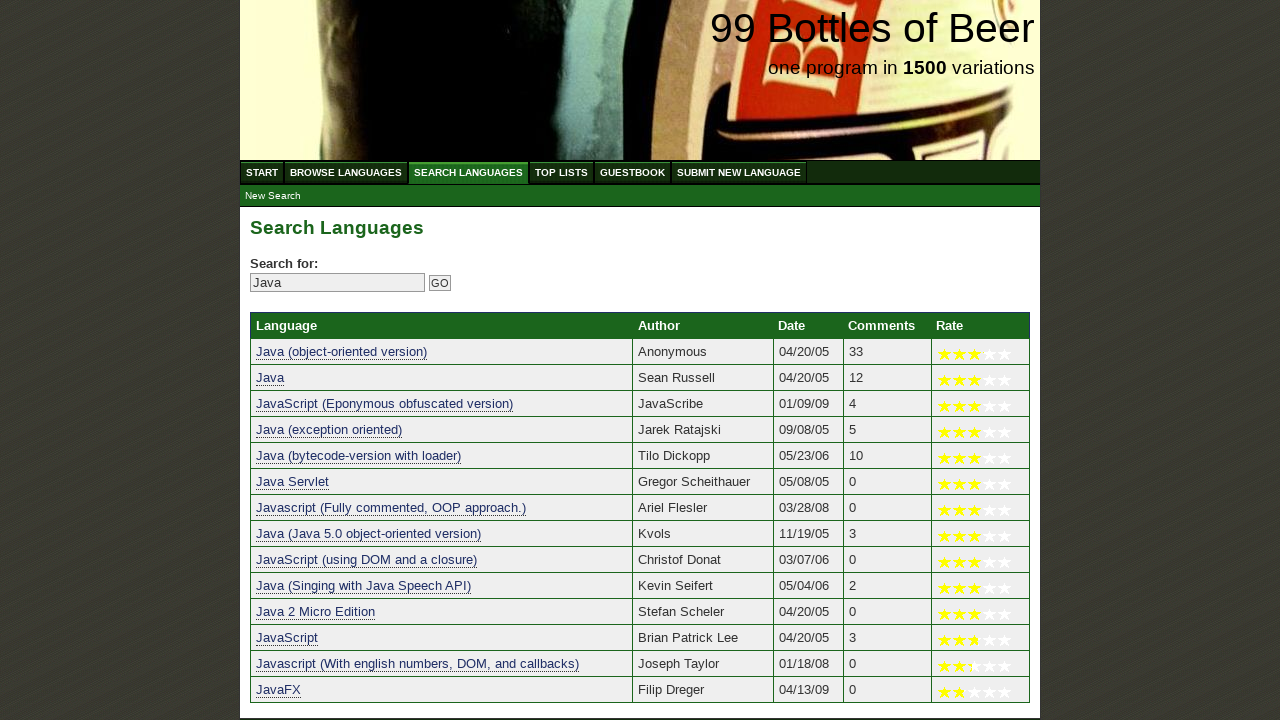